Tests table traversal and interaction by clicking edit/delete links in specific table rows and clicking a button

Starting URL: https://the-internet.herokuapp.com/challenging_dom

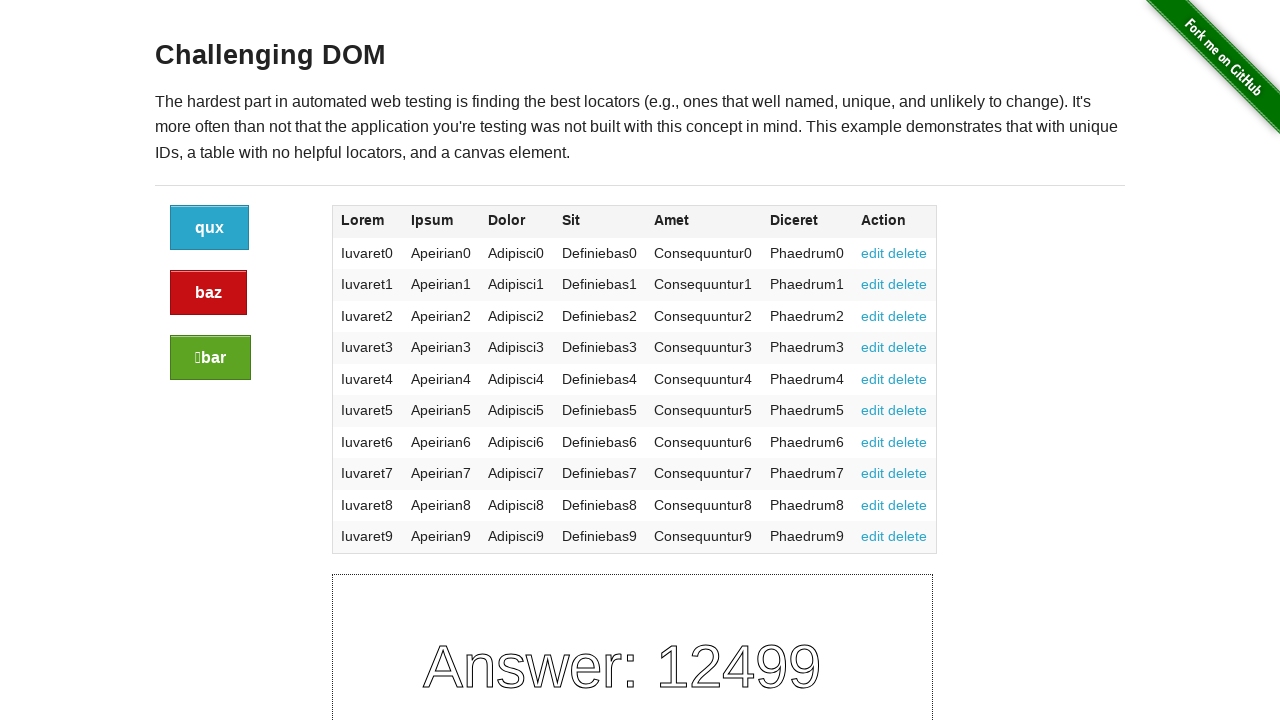

Retrieved all table rows
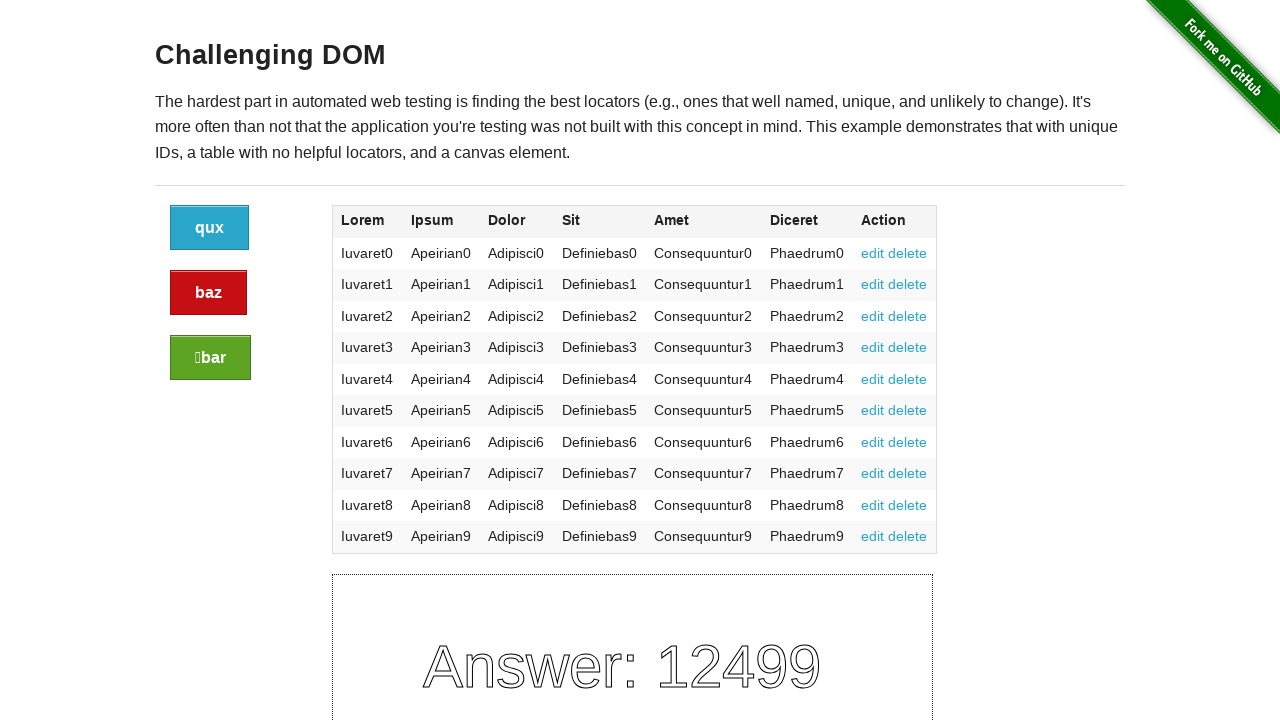

Clicked delete link in row 8 (index 7) at (908, 442) on tr >> nth=7 >> td >> nth=6 >> text=delete
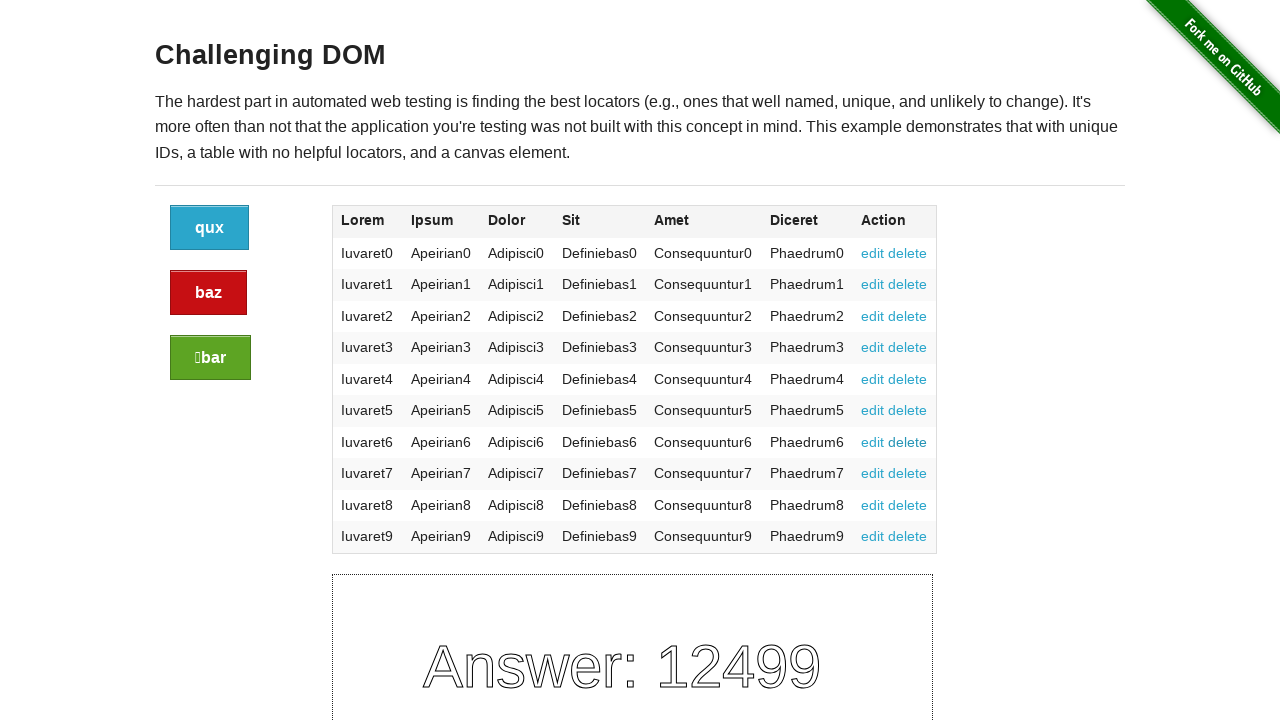

Clicked edit link in row 4 (index 3) at (873, 316) on tr >> nth=3 >> td >> nth=6 >> text=edit
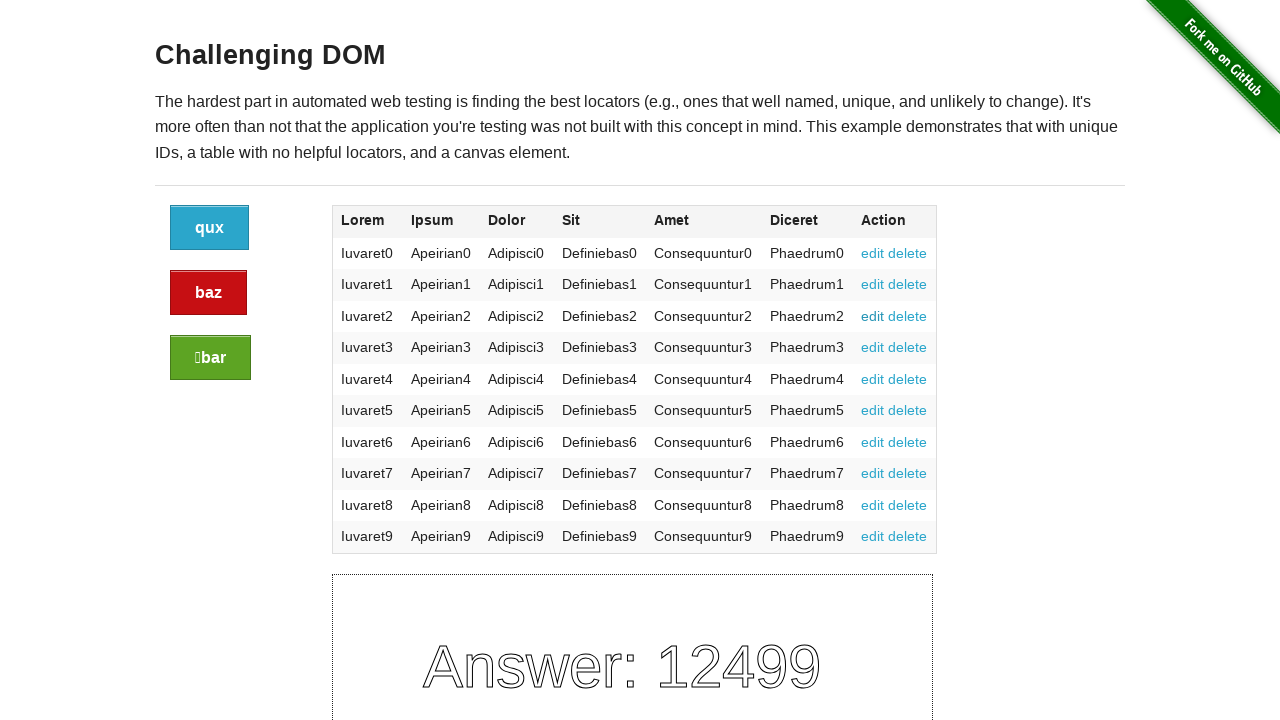

Clicked the success (green) button at (210, 358) on .success
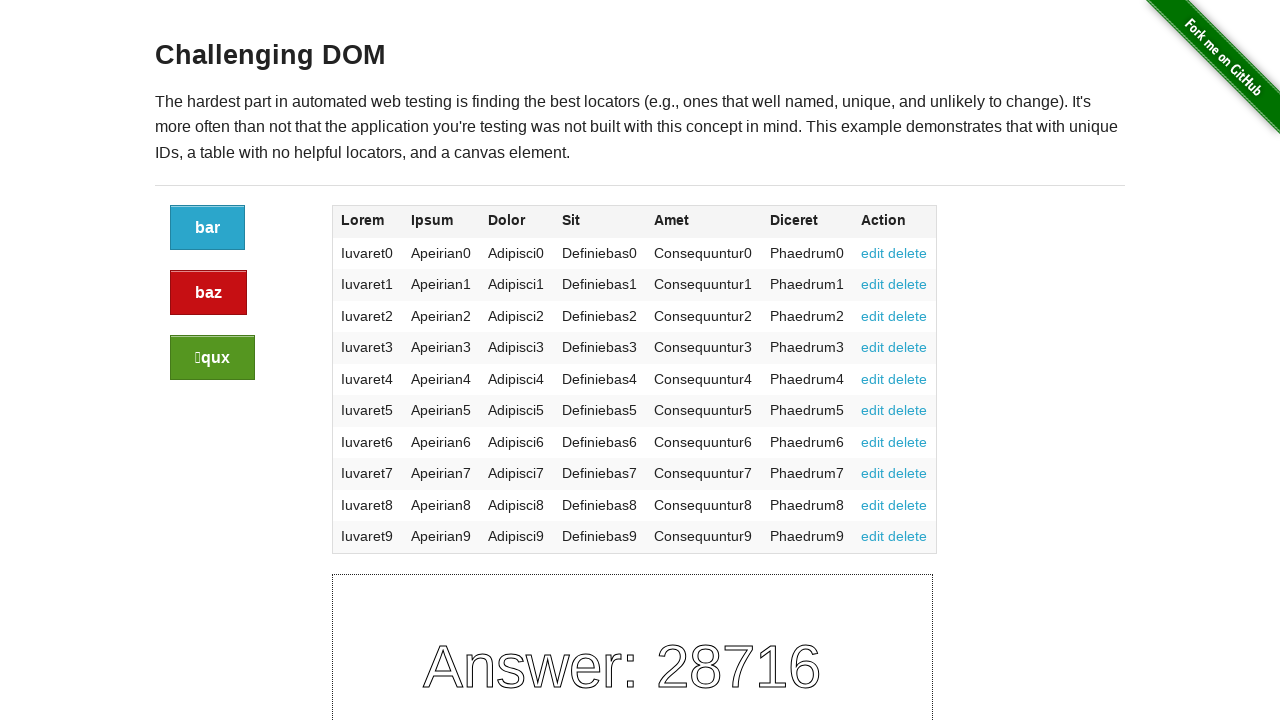

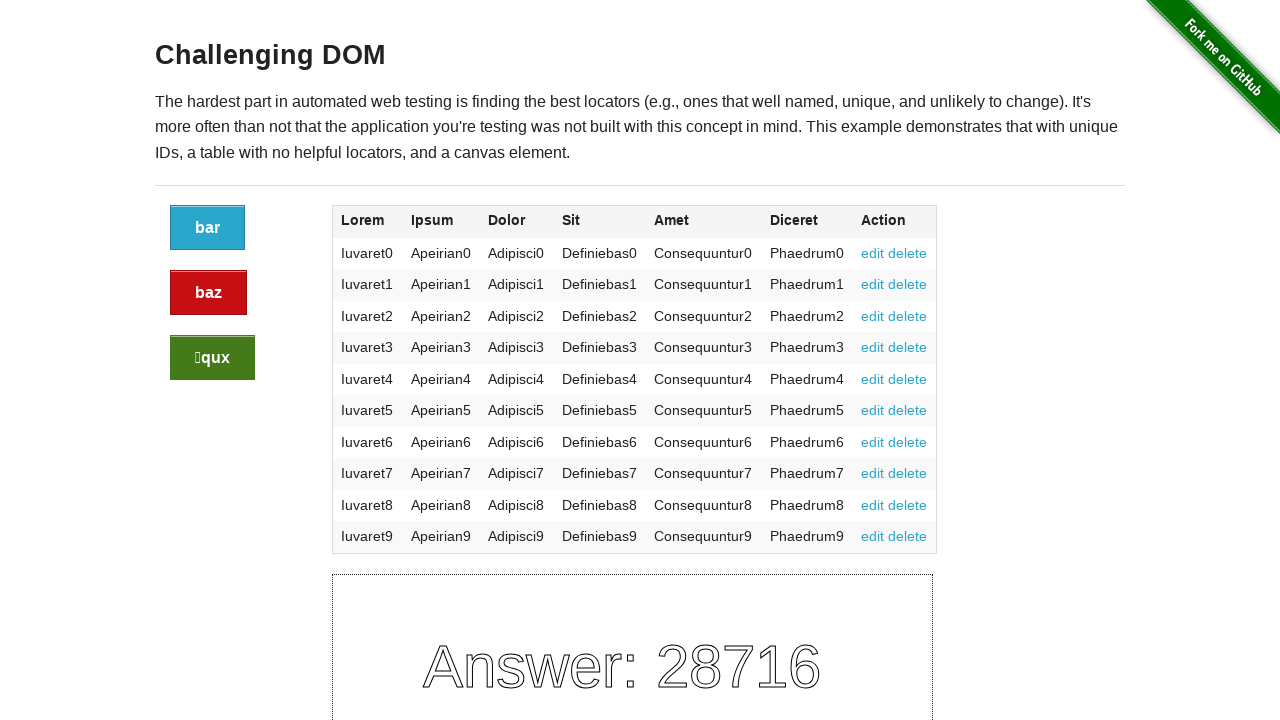